Tests dropdown functionality by navigating to a dropdown page and selecting an option from the dropdown menu

Starting URL: https://the-internet.herokuapp.com/

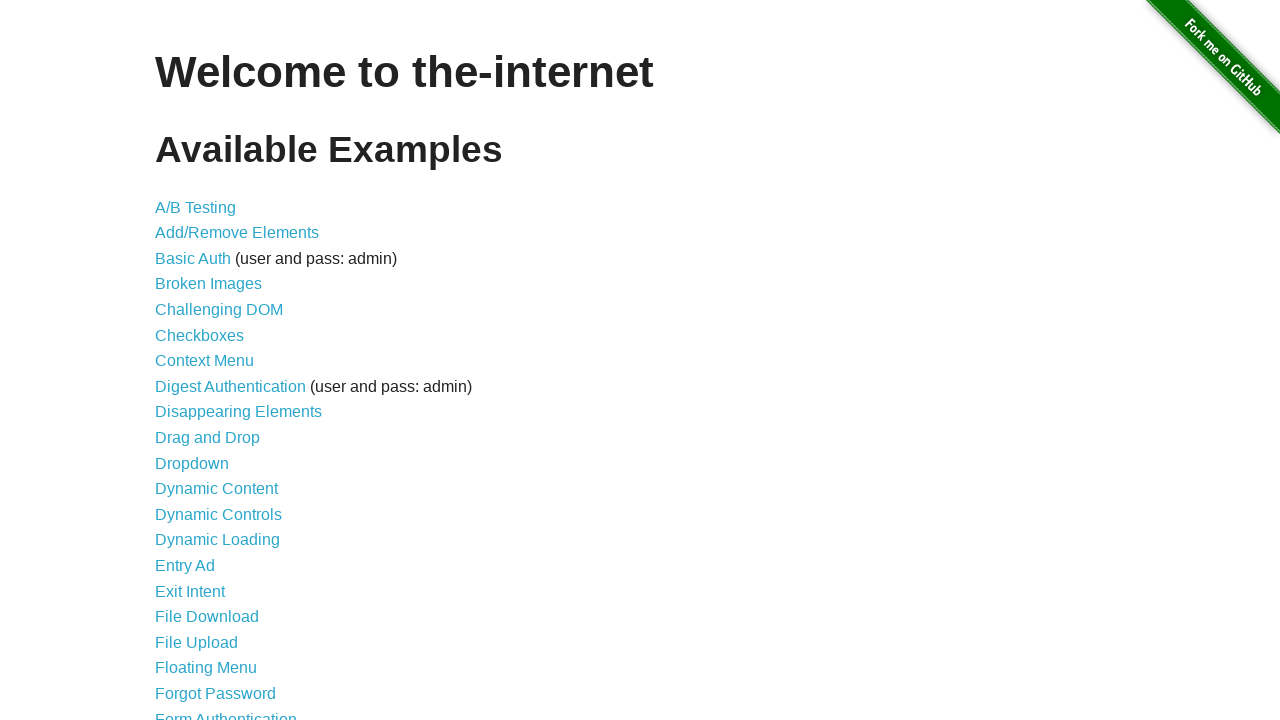

Clicked on the Dropdown link to navigate to dropdown page at (192, 463) on text=Dropdown
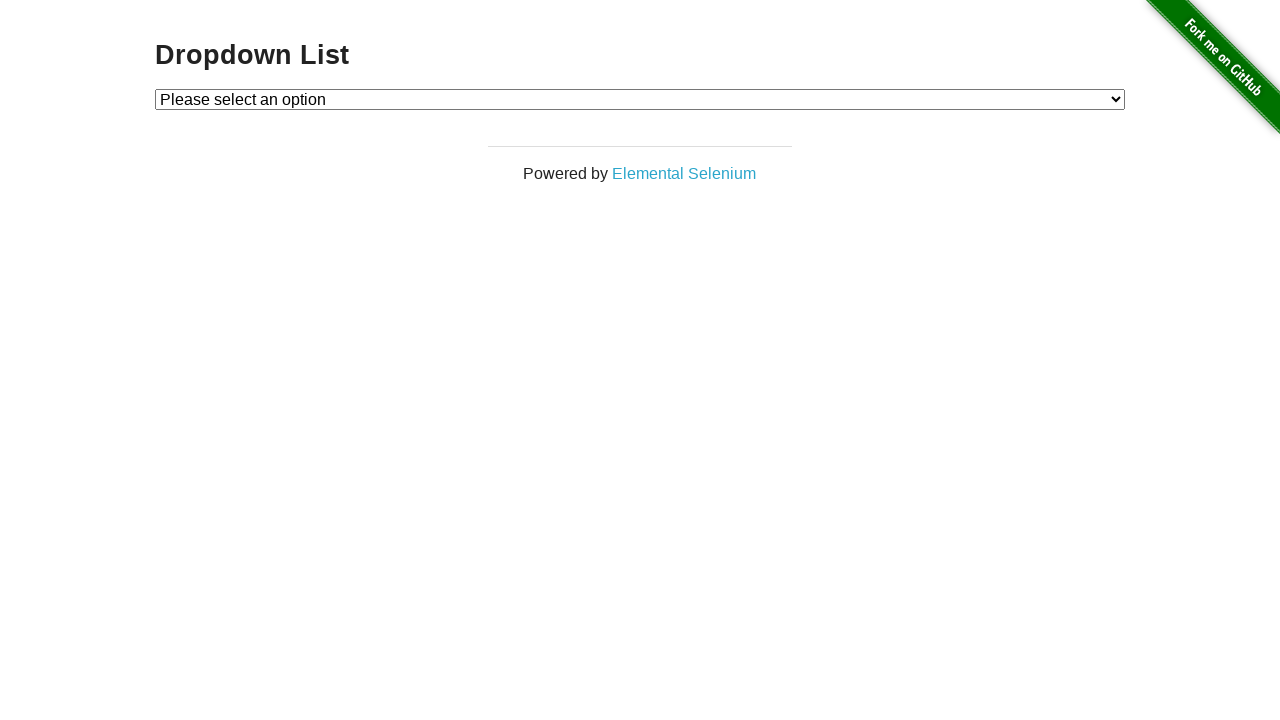

Dropdown element loaded and is present
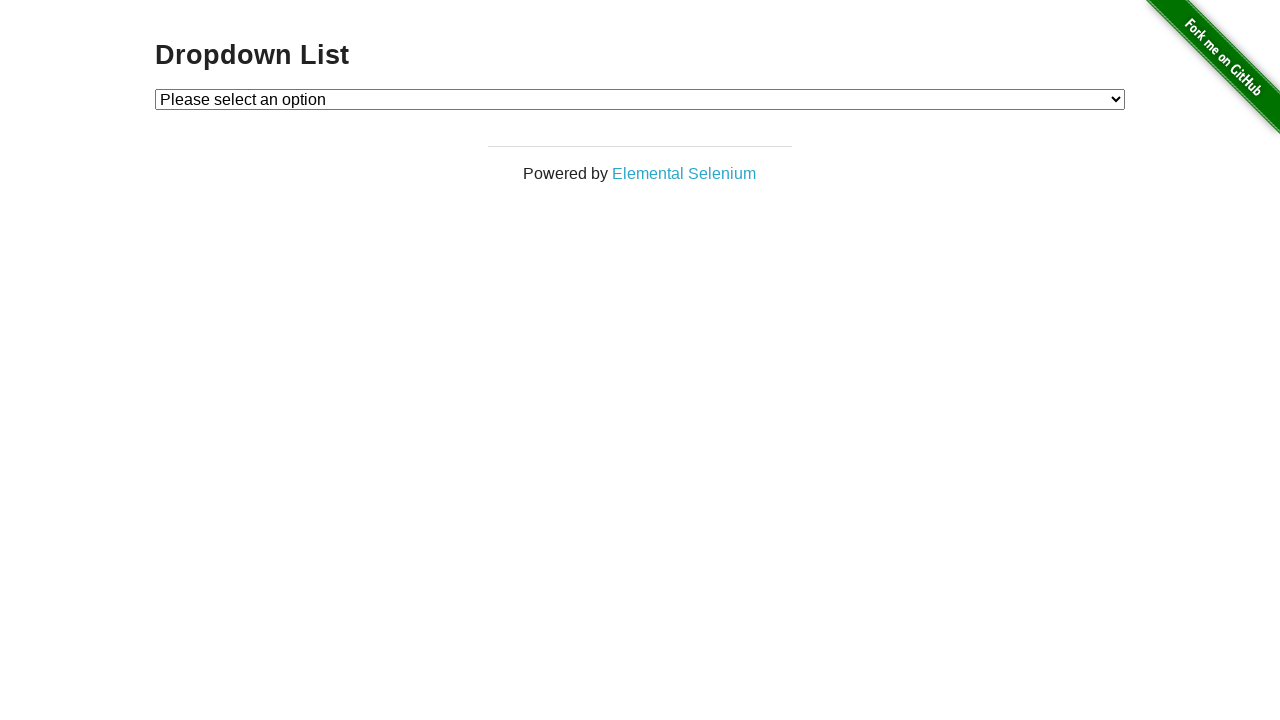

Selected 'Option 1' from the dropdown menu on #dropdown
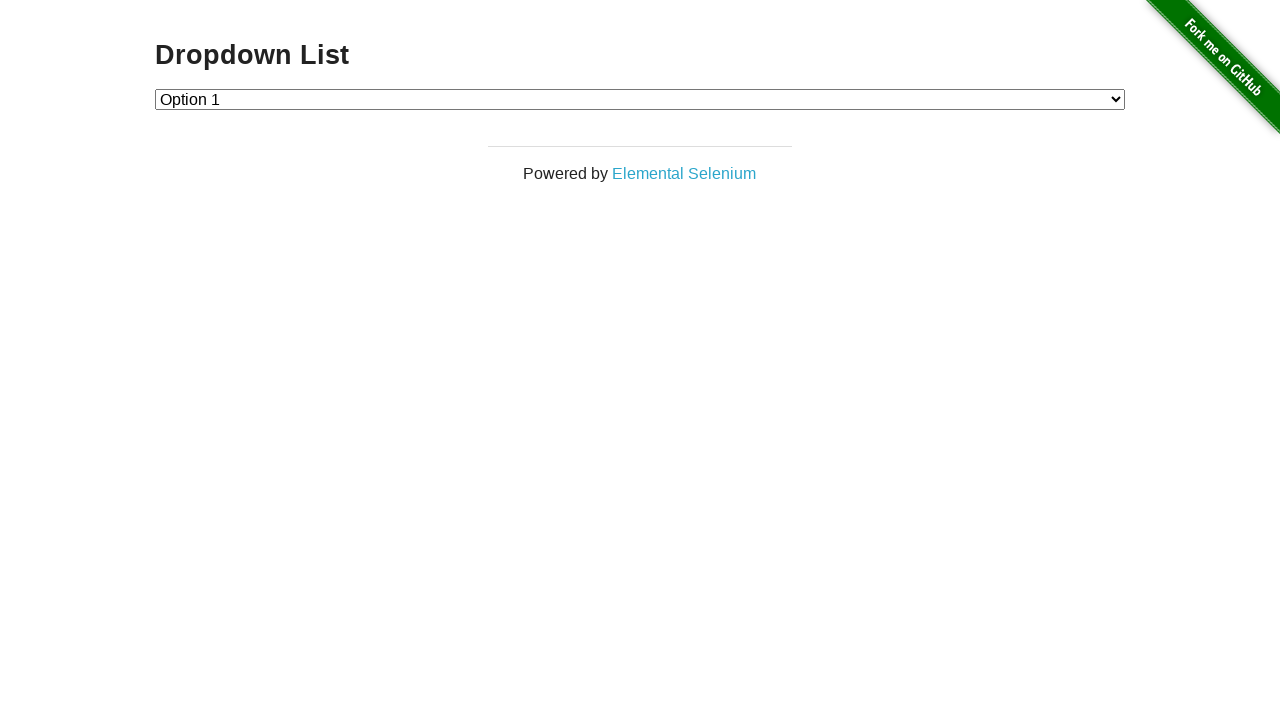

Retrieved the selected dropdown value
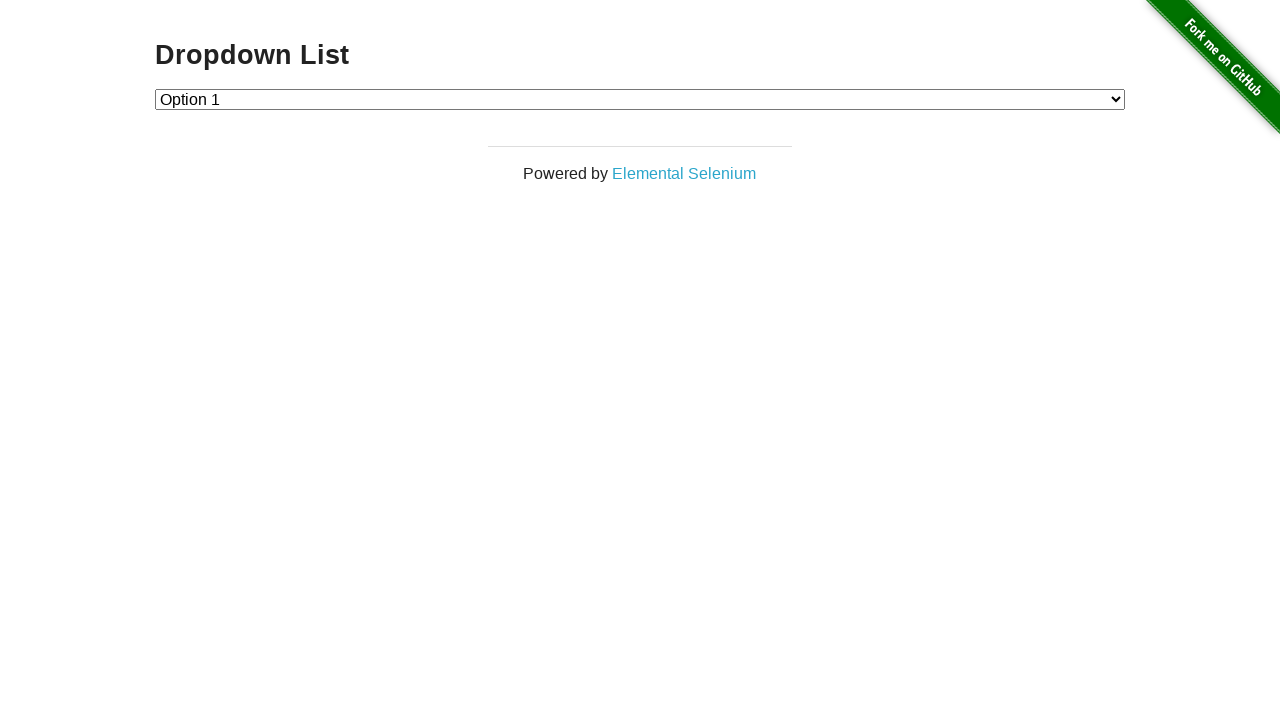

Verified that the selected dropdown value is '1'
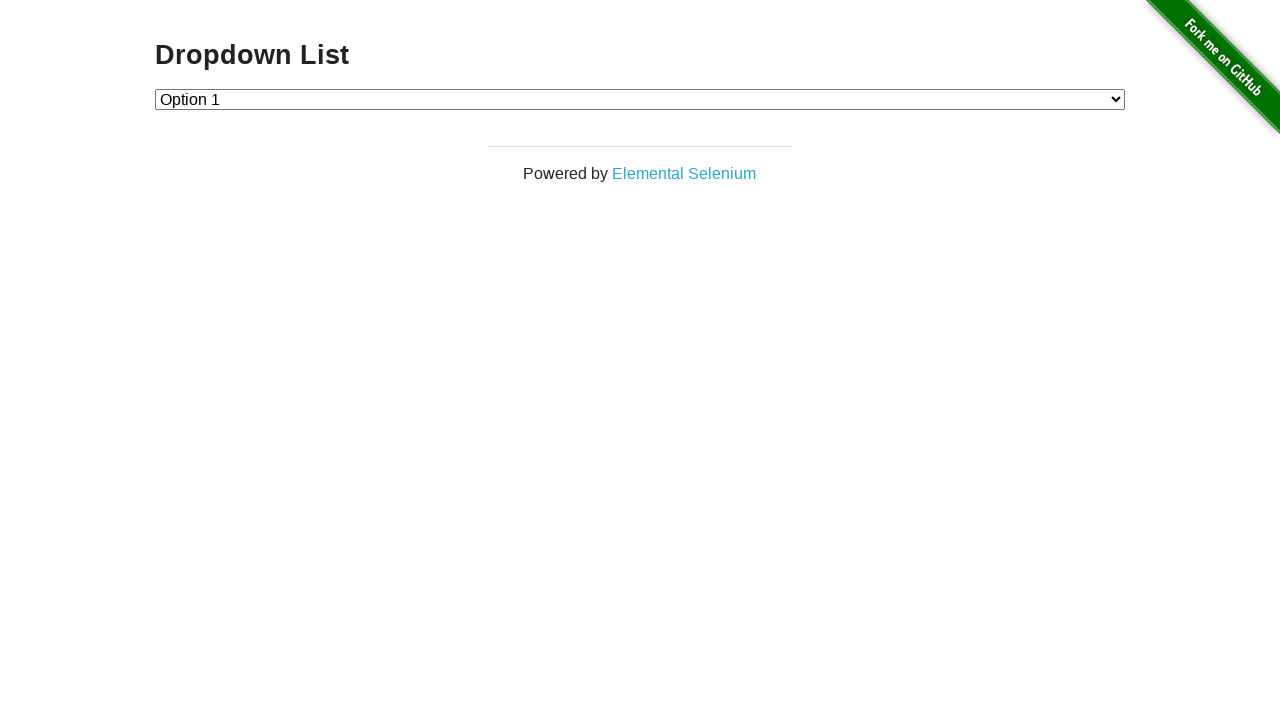

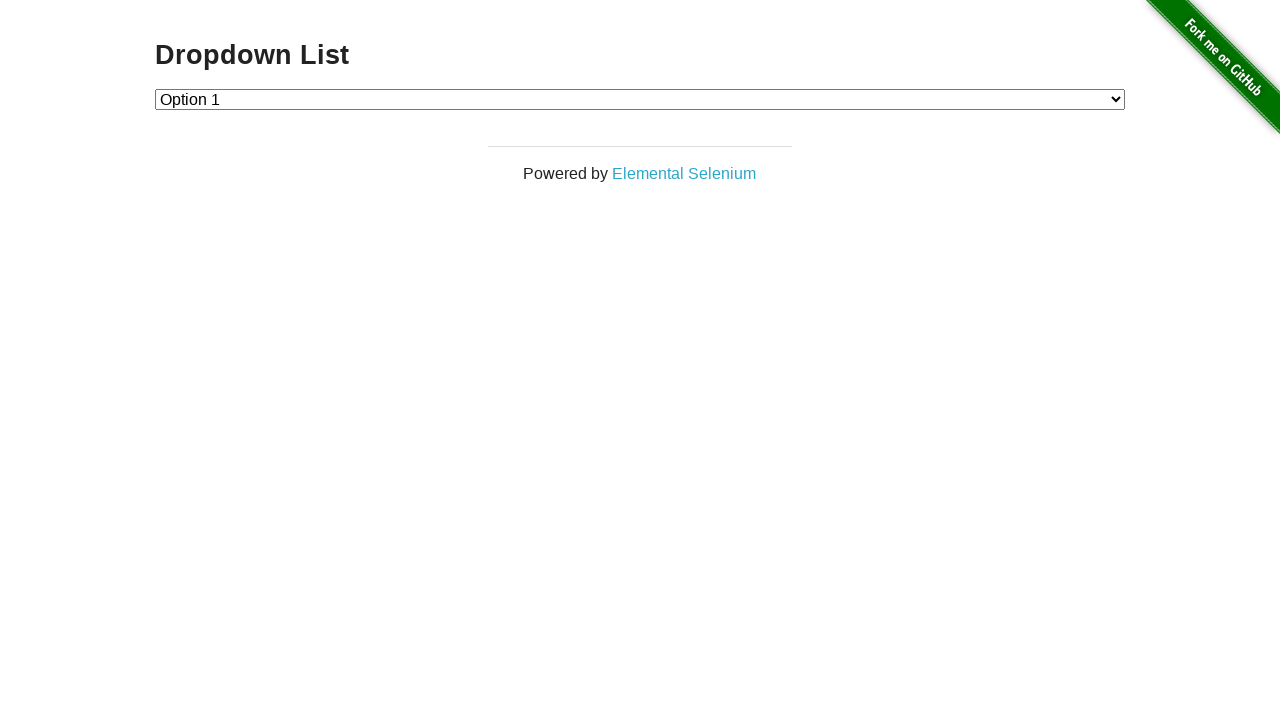